Tests hover functionality by navigating to Hovers page and hovering over user profile avatars

Starting URL: https://practice.cydeo.com/

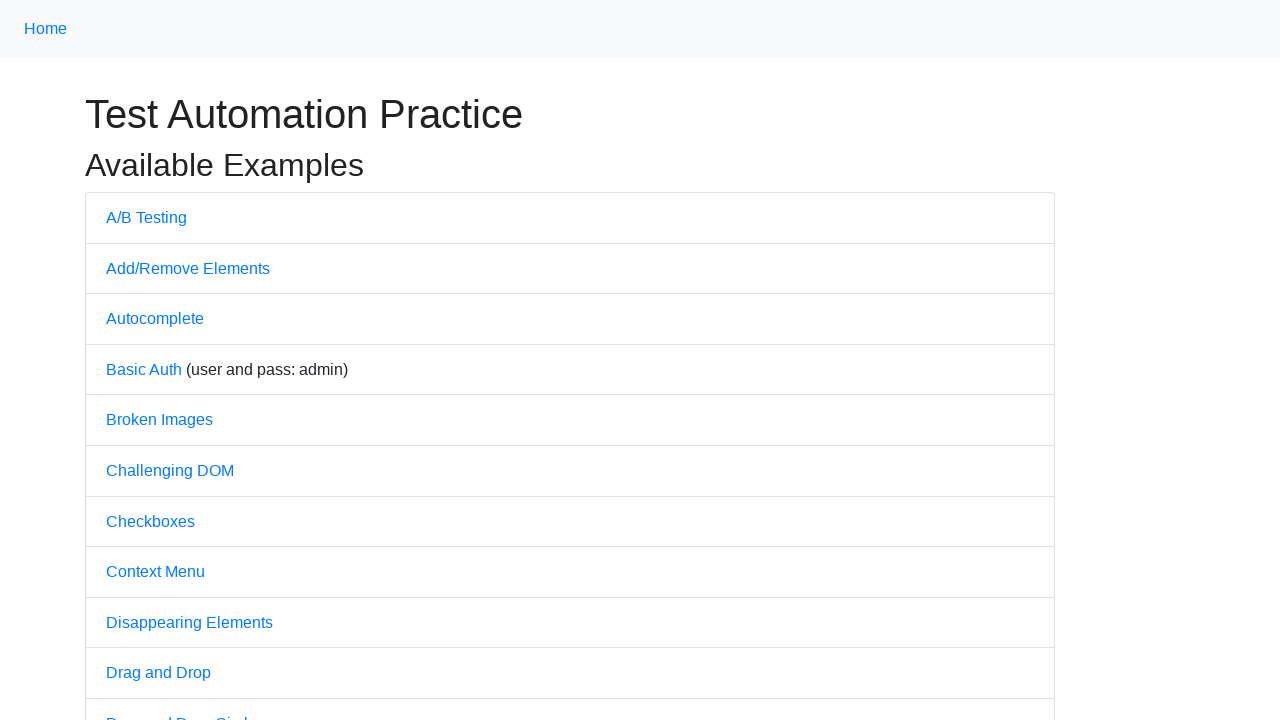

Clicked on Hovers link to navigate to hovers page at (132, 360) on text='Hovers'
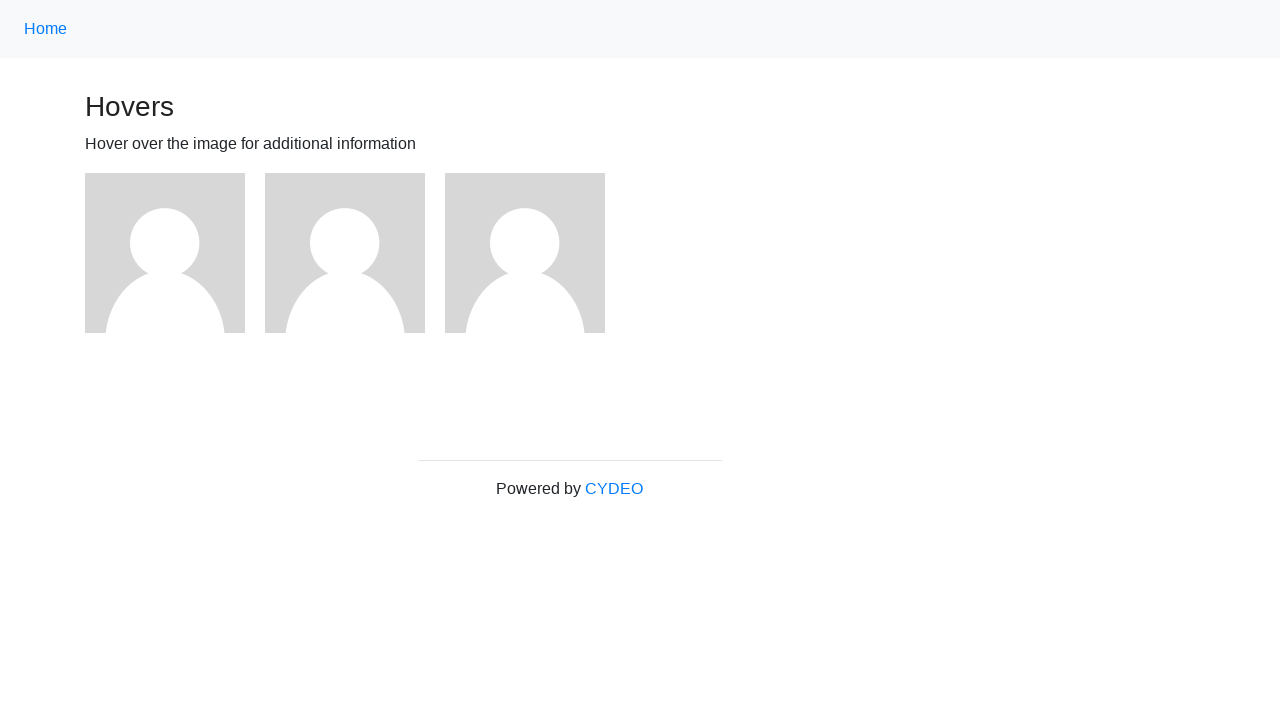

Located all user profile avatars on the page
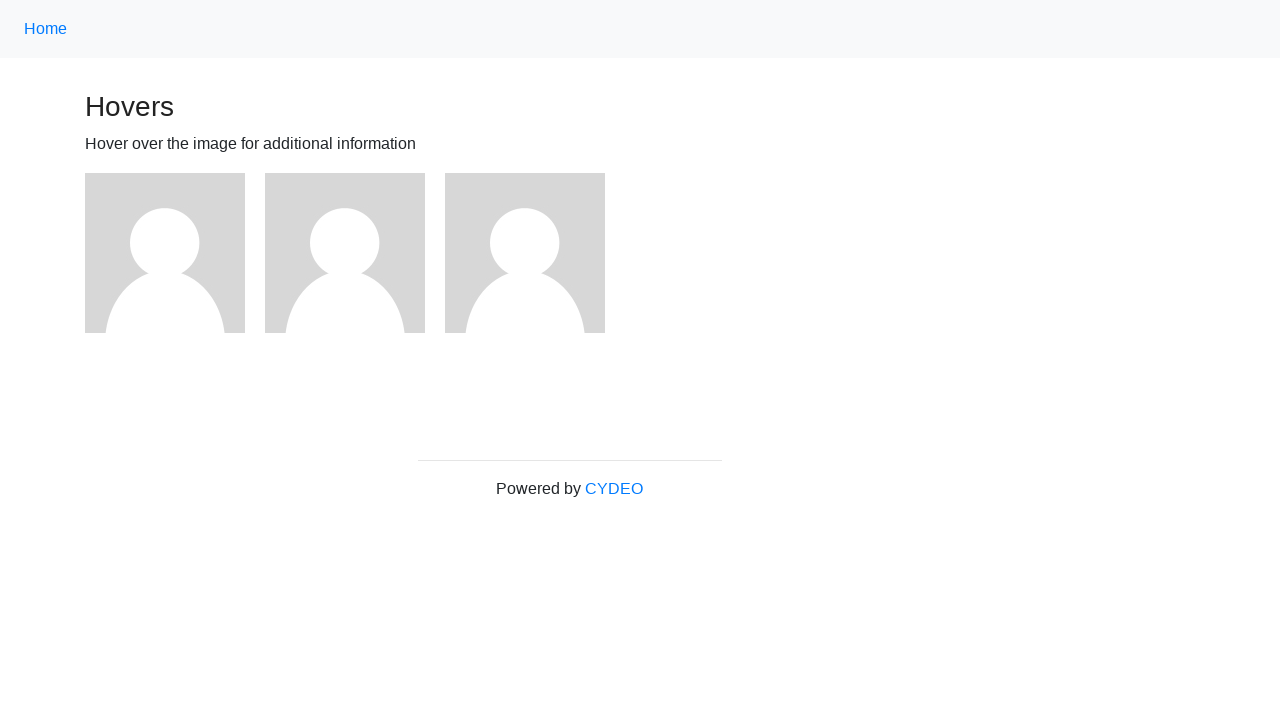

Hovered over a user profile avatar at (165, 253) on xpath=//img[@alt='User Avatar'] >> nth=0
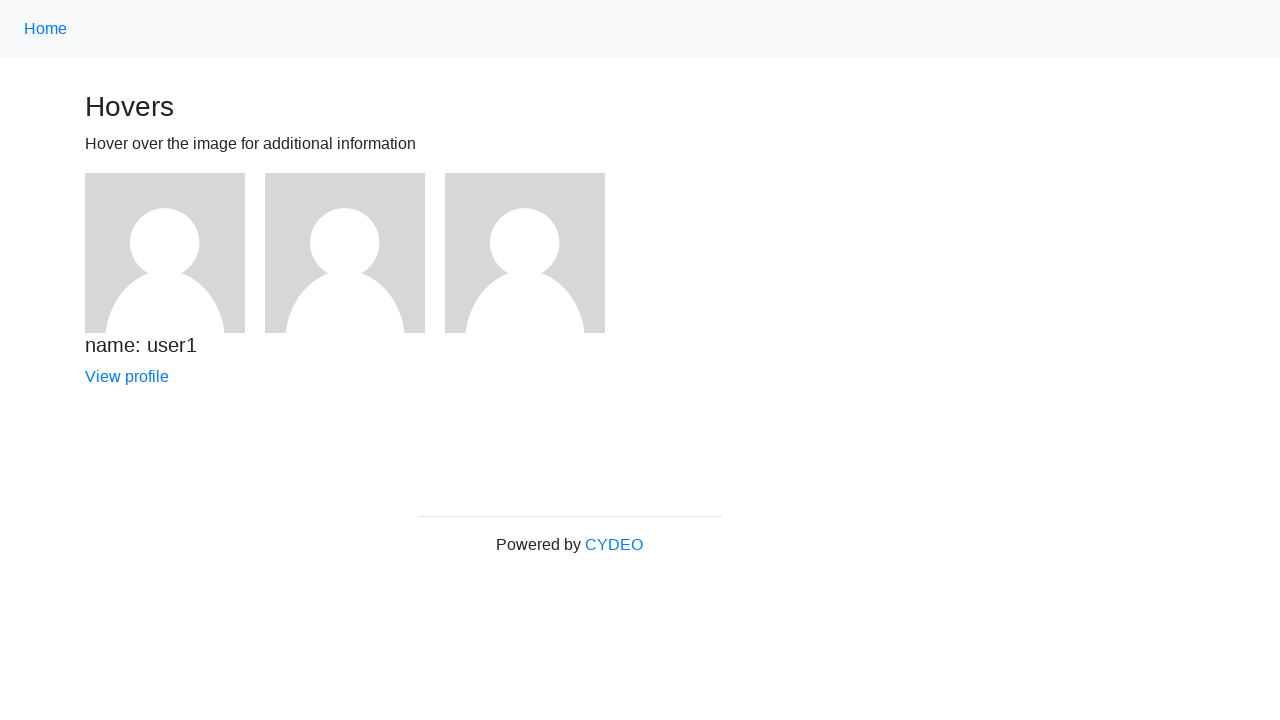

Hovered over a user profile avatar at (345, 253) on xpath=//img[@alt='User Avatar'] >> nth=1
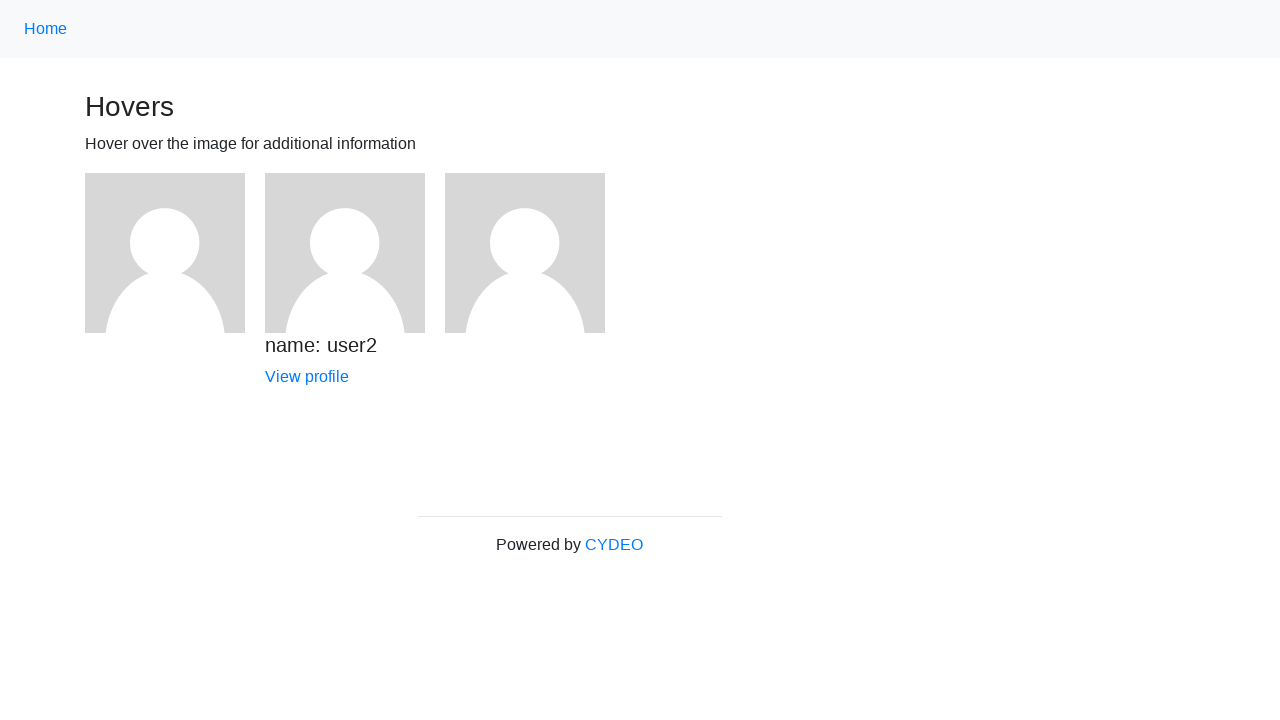

Hovered over a user profile avatar at (525, 253) on xpath=//img[@alt='User Avatar'] >> nth=2
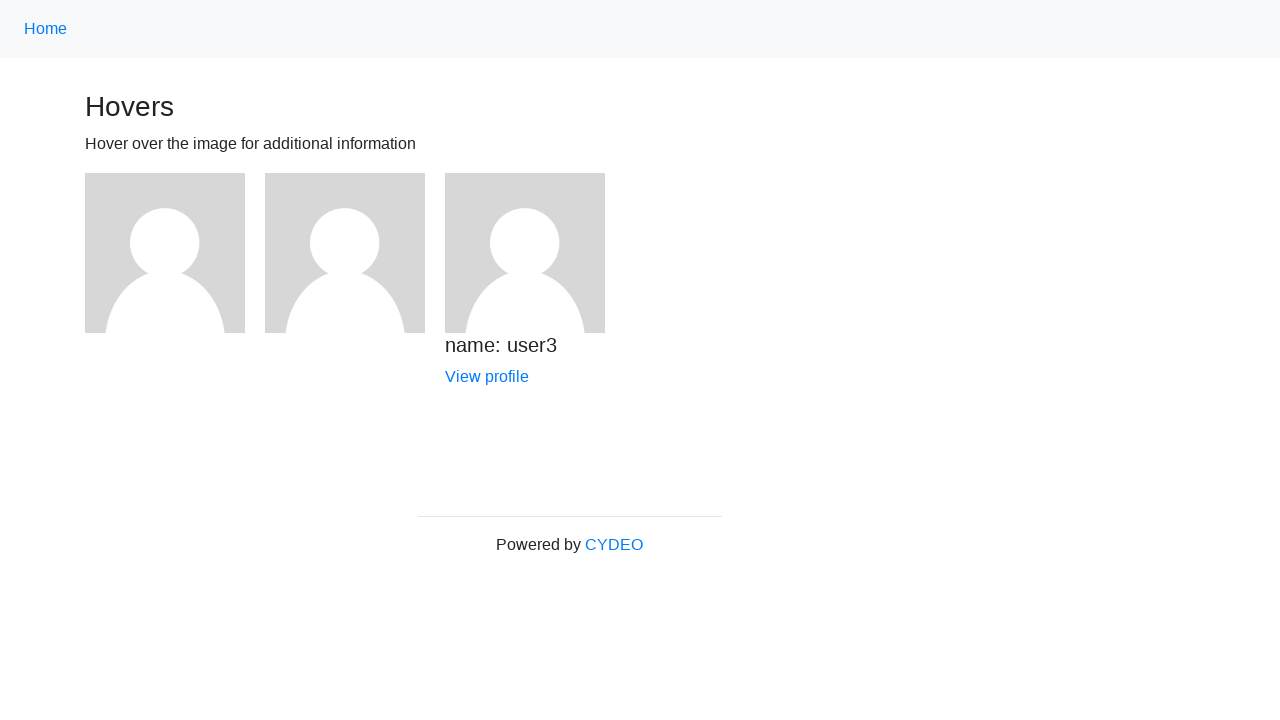

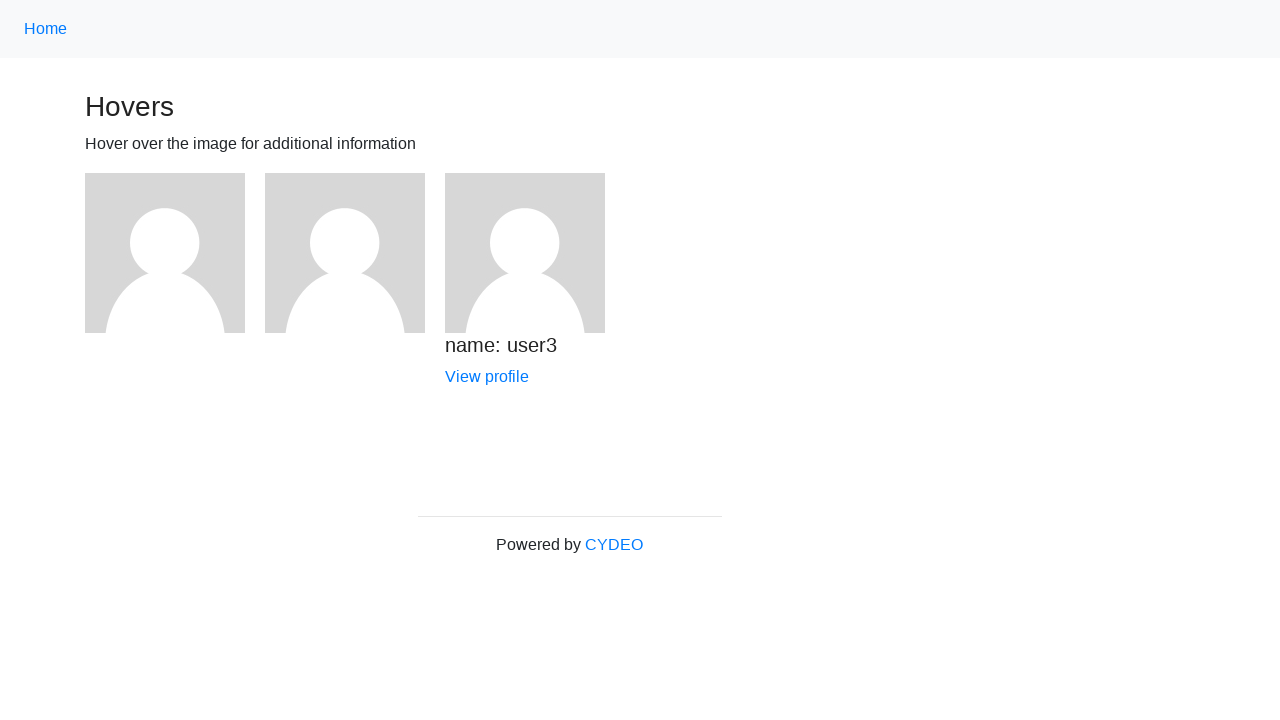